Tests login form validation by submitting empty username and password fields and verifying the error message appears

Starting URL: https://www.saucedemo.com/

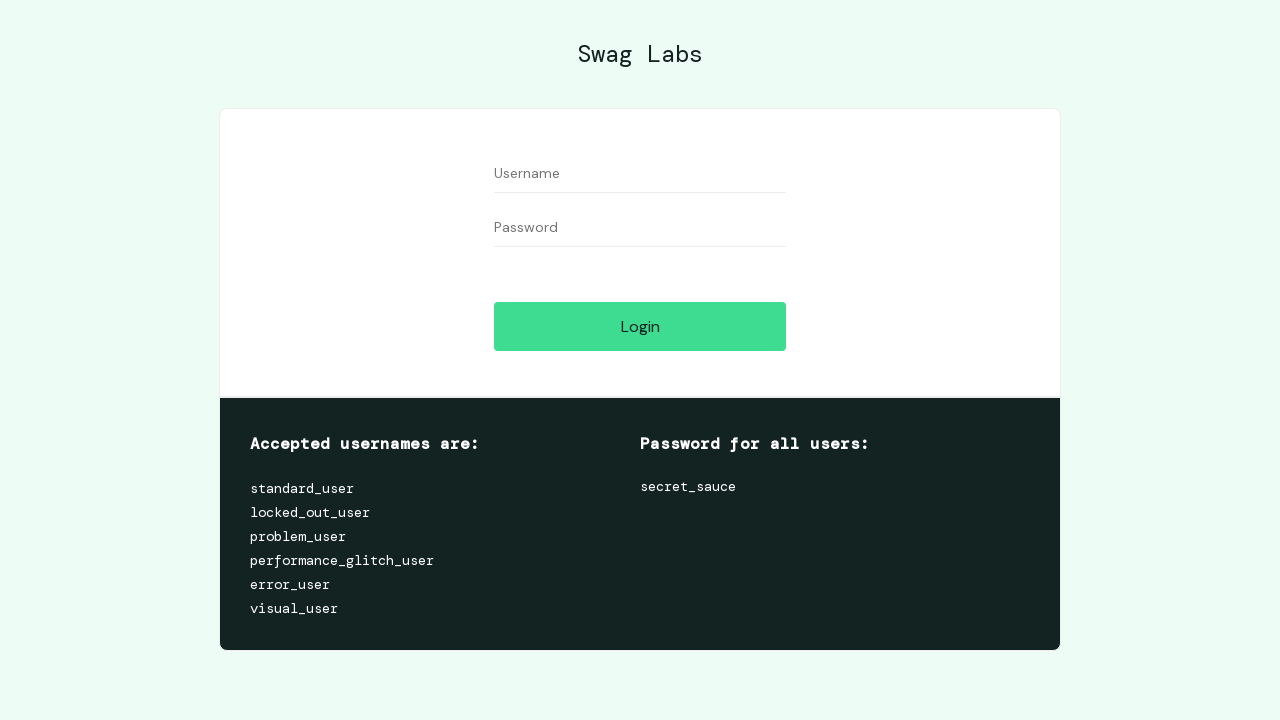

Left username field empty on #user-name
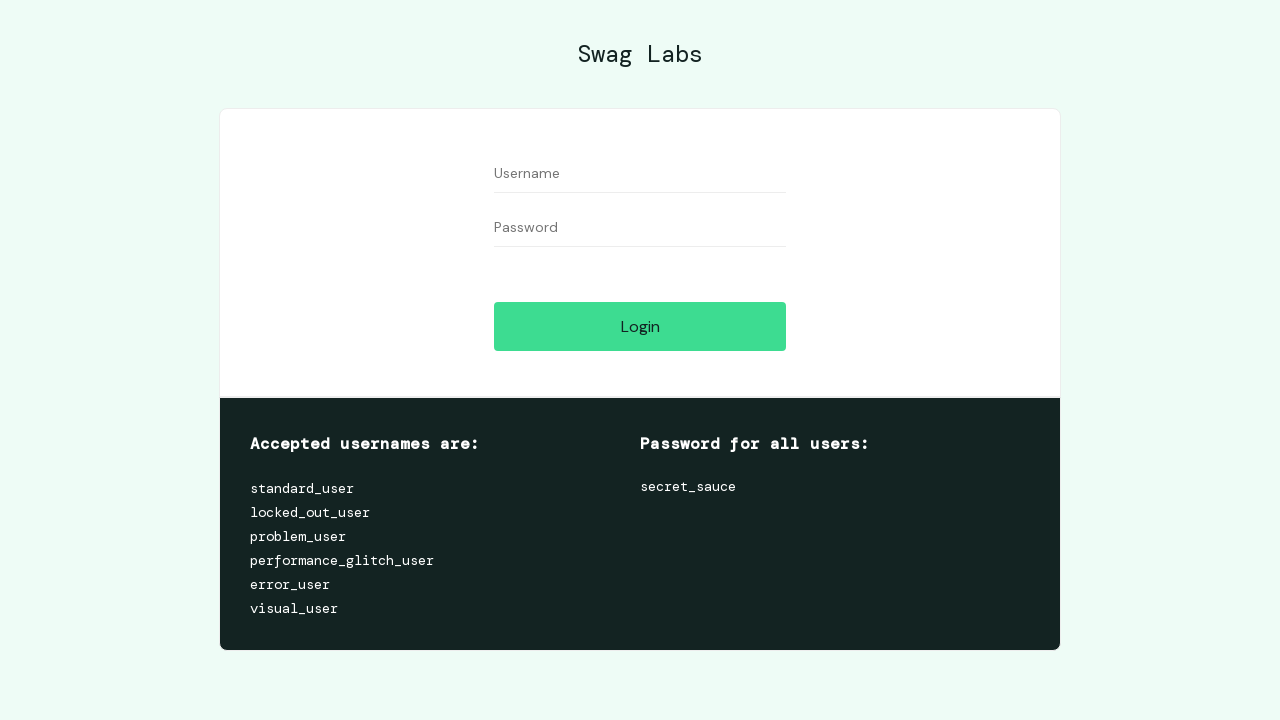

Left password field empty on #password
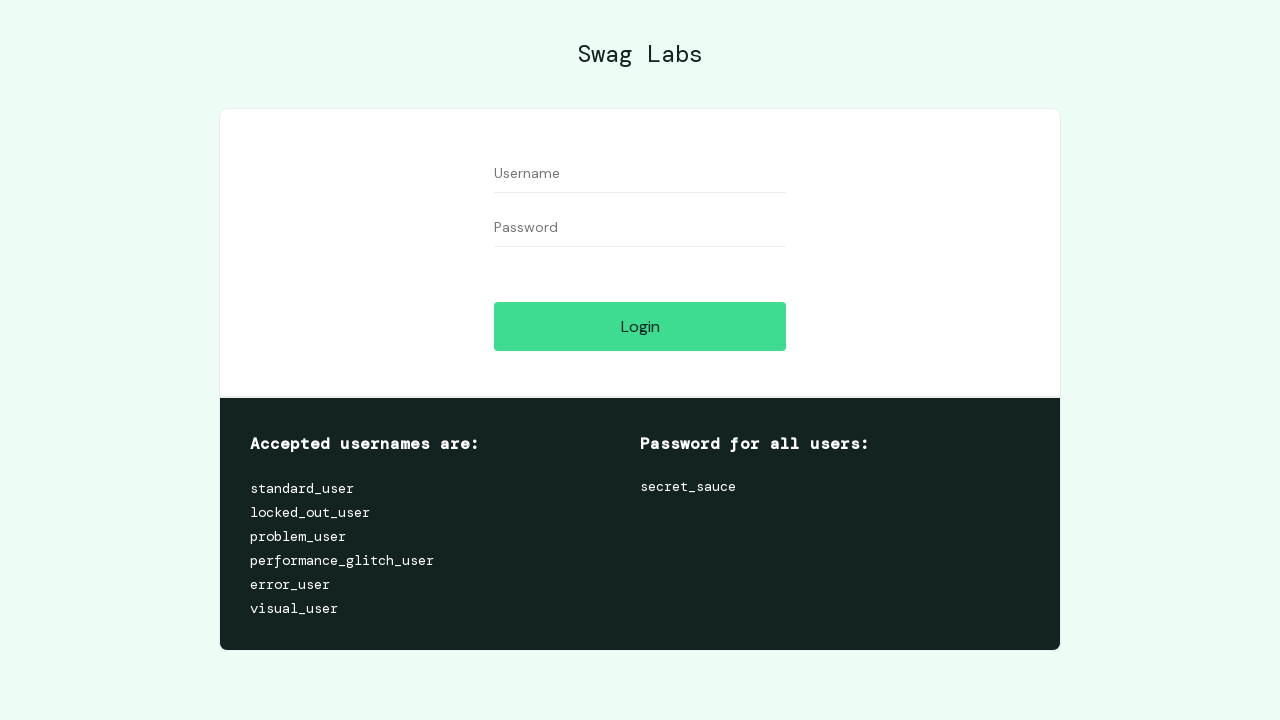

Clicked login button with empty credentials at (640, 326) on #login-button
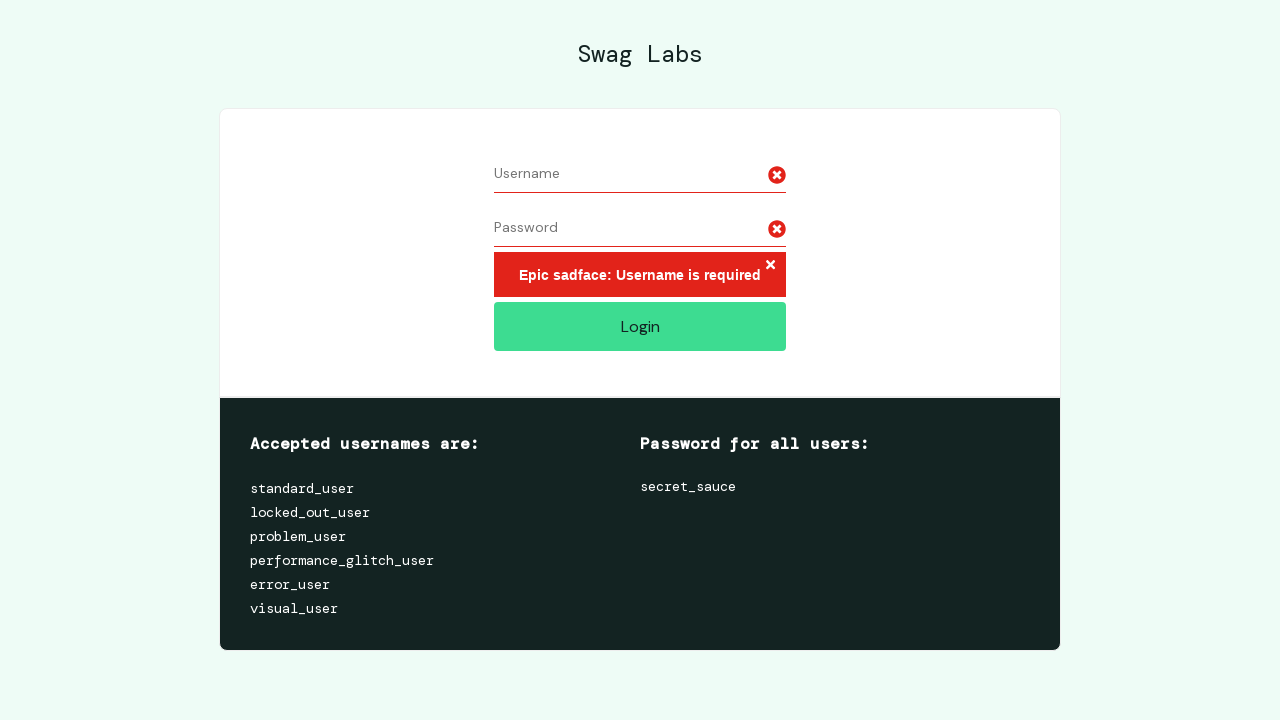

Verified error message 'Epic sadface: Username is required' appeared
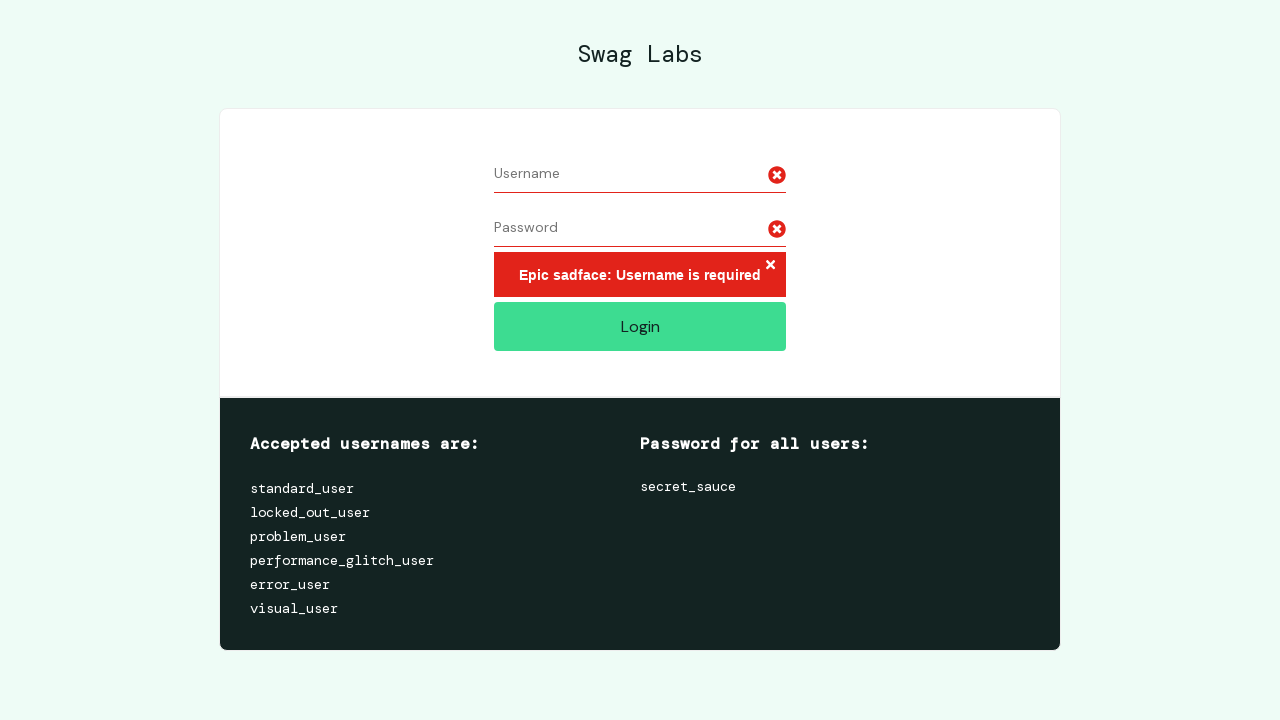

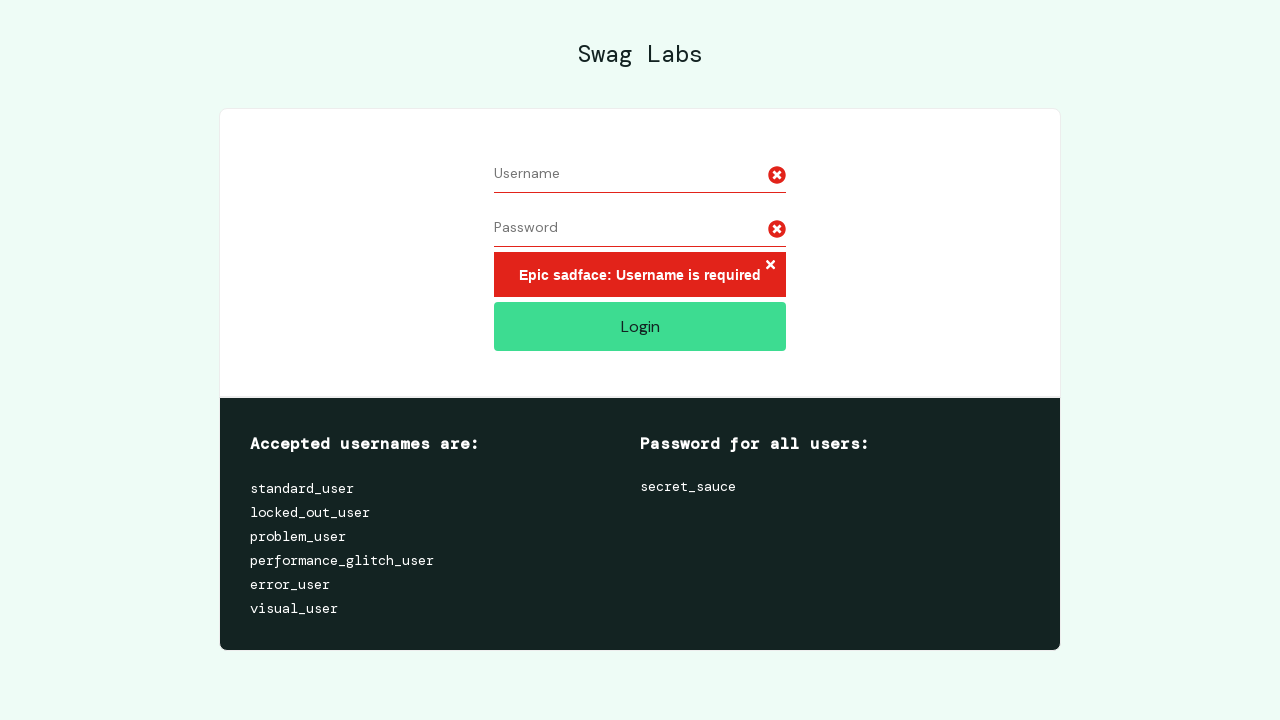